Tests form filling functionality including copying content from one field to another using keyboard shortcuts and submitting the form

Starting URL: https://demoqa.com/text-box

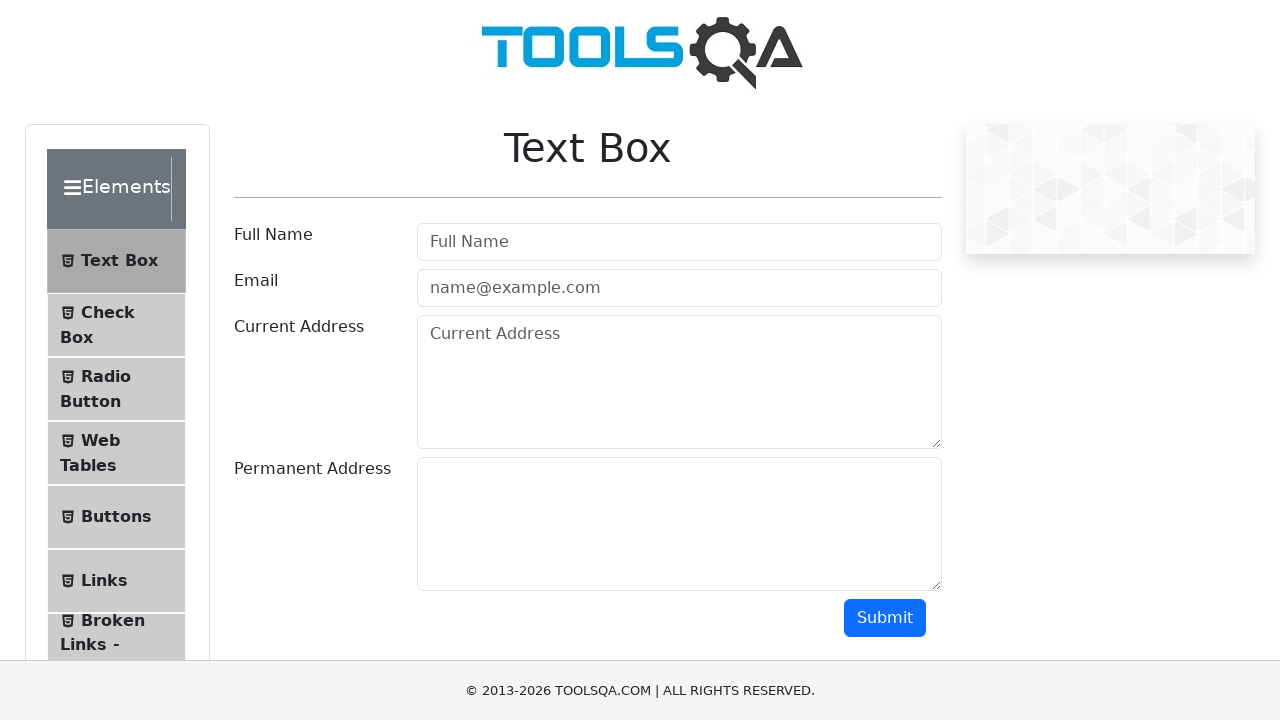

Scrolled down 250 pixels to make form elements visible
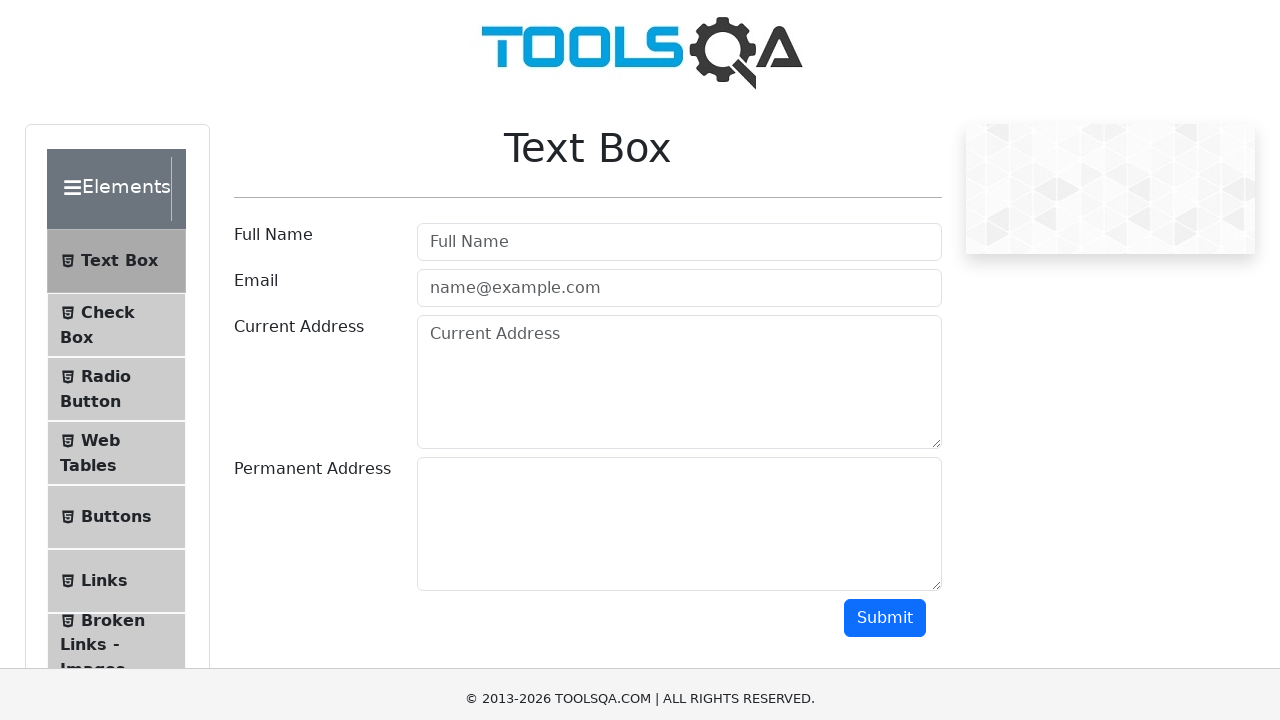

Filled user name field with 'Nesrine' on #userName
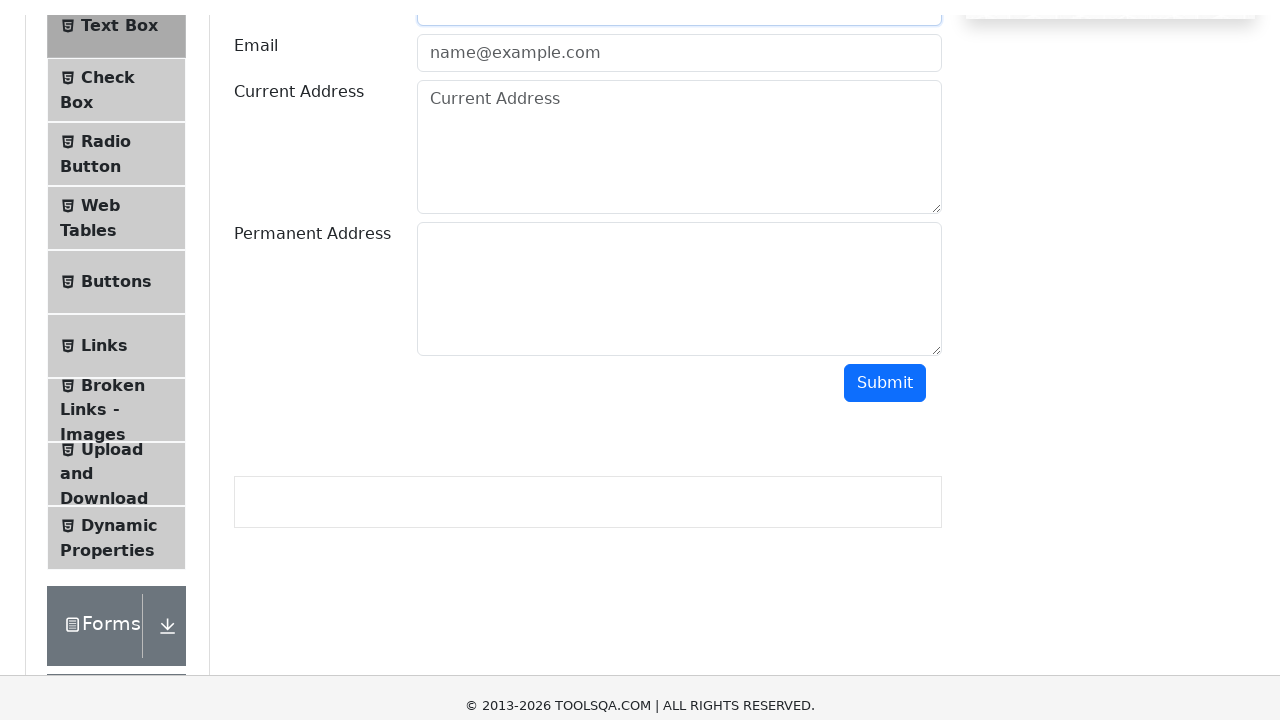

Filled email field with 'weslati.nesrine96@gmail.com' on #userEmail
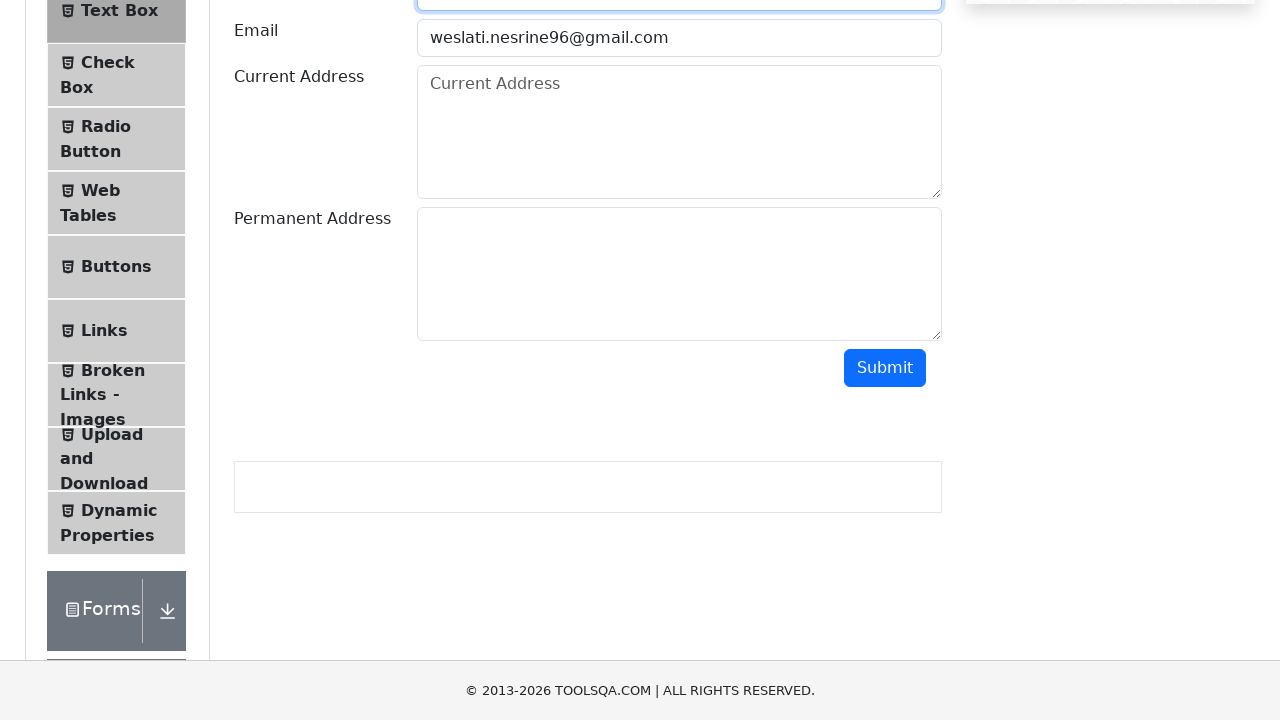

Filled current address field with 'mourouj, Tunis' on #currentAddress
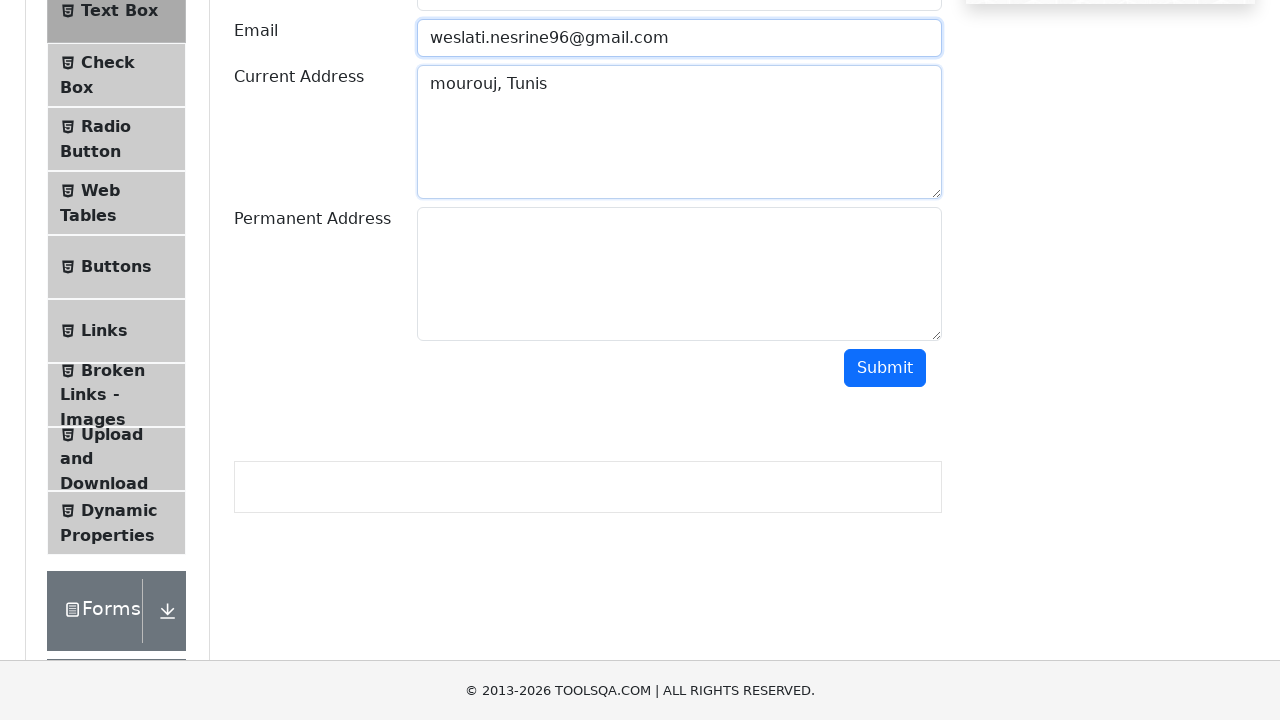

Focused on current address field on #currentAddress
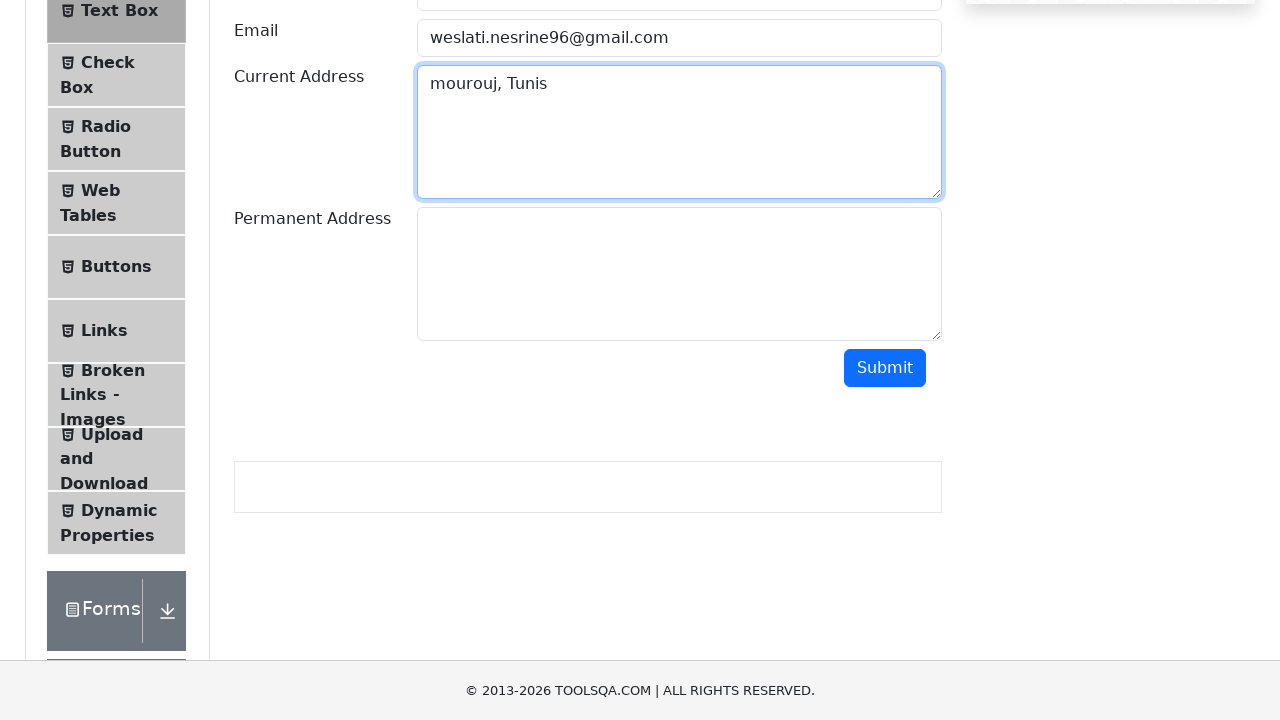

Selected all text in current address field using Ctrl+A
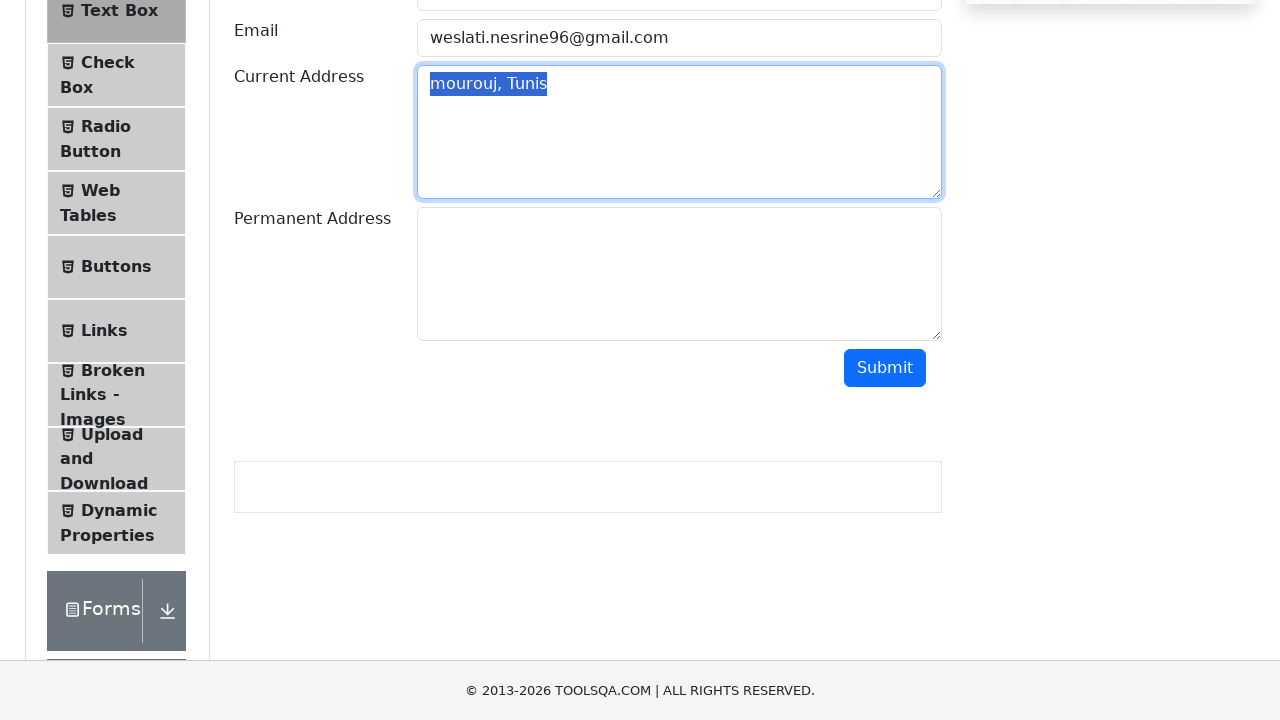

Copied selected text from current address field using Ctrl+C
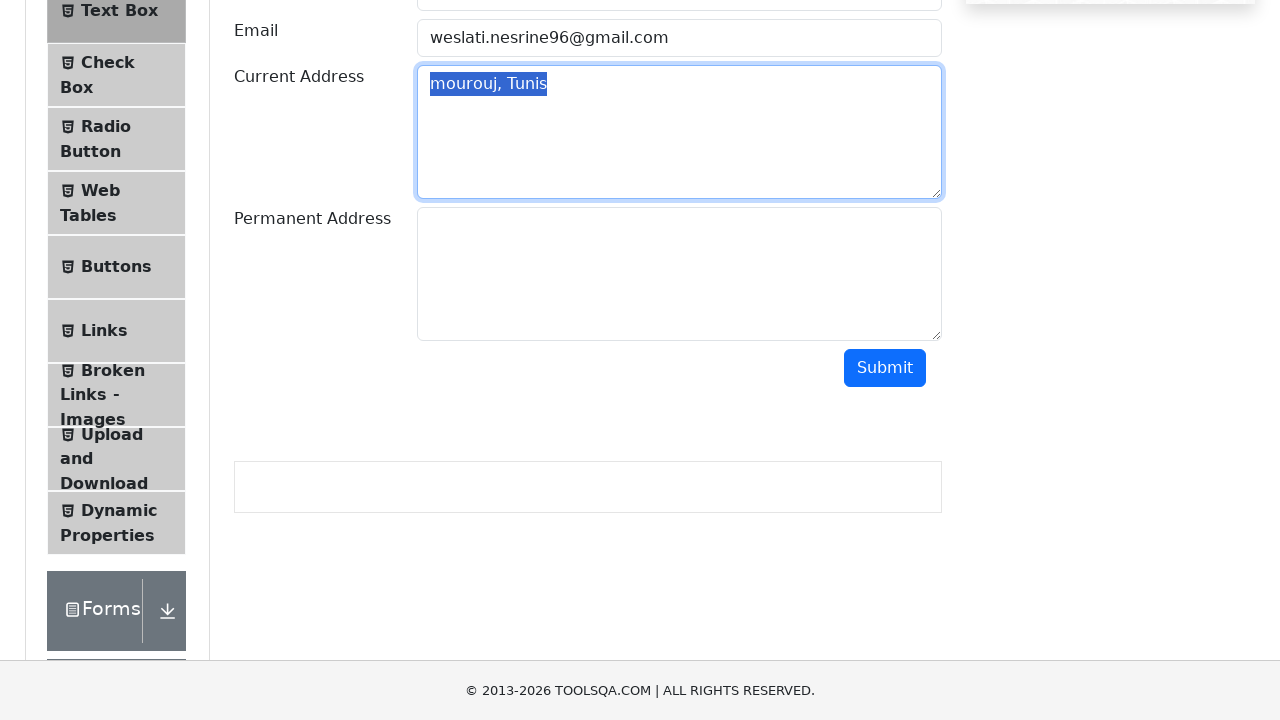

Focused on permanent address field on #permanentAddress
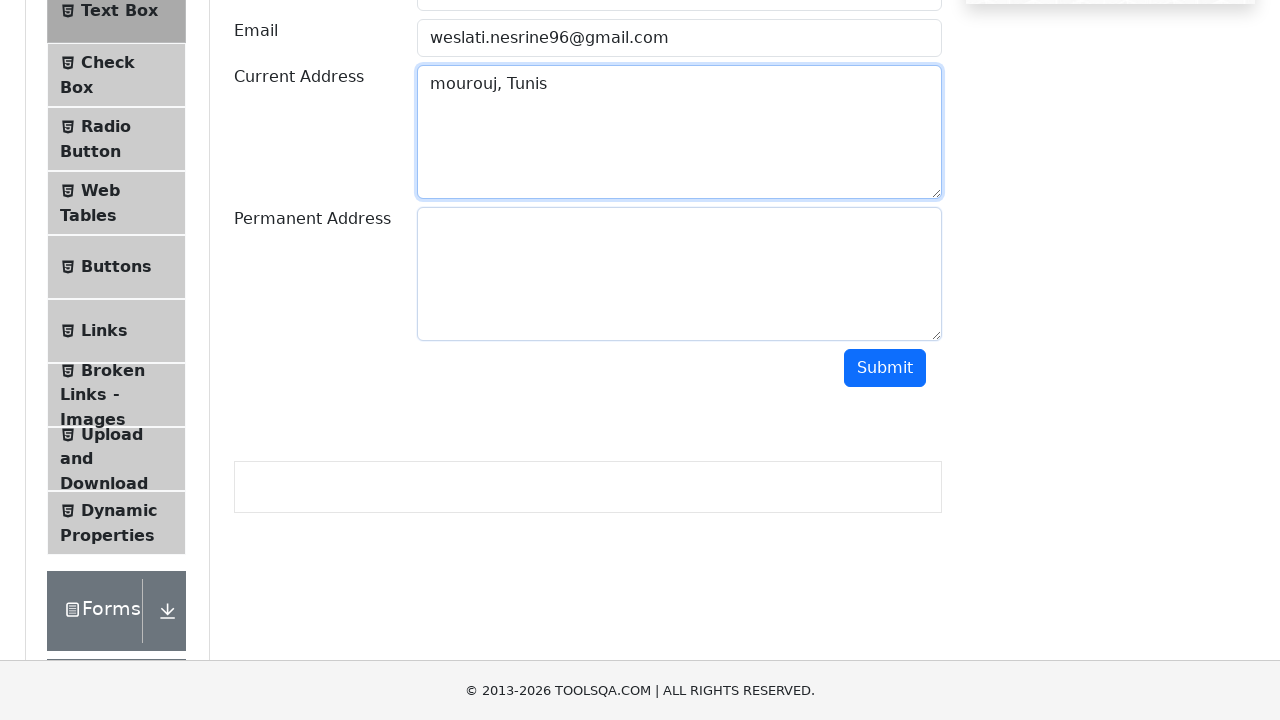

Pasted copied text into permanent address field using Ctrl+V
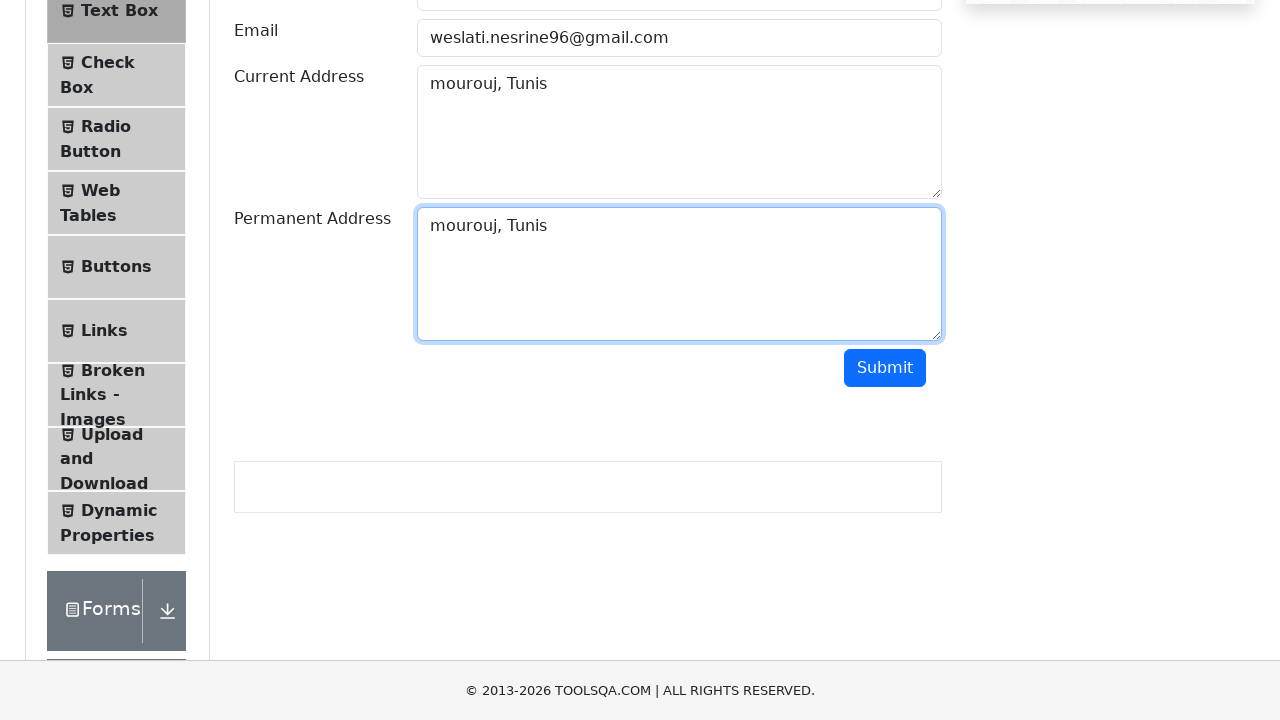

Clicked submit button to submit the form
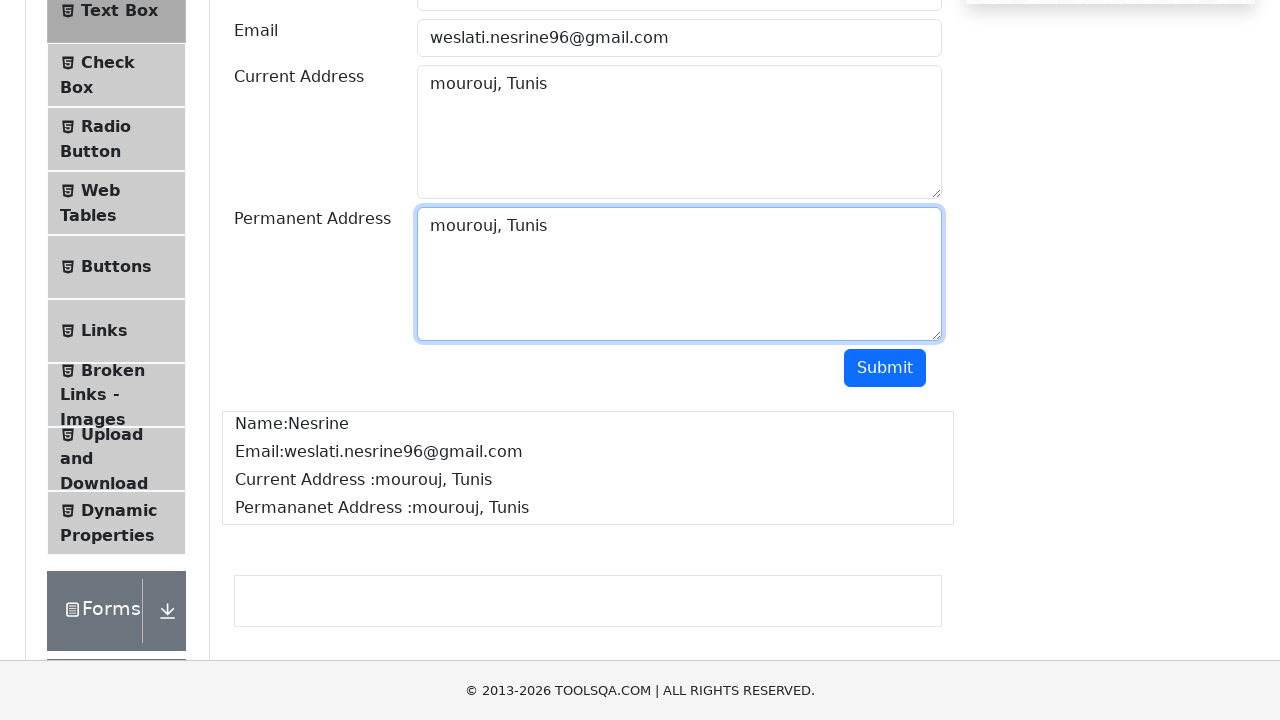

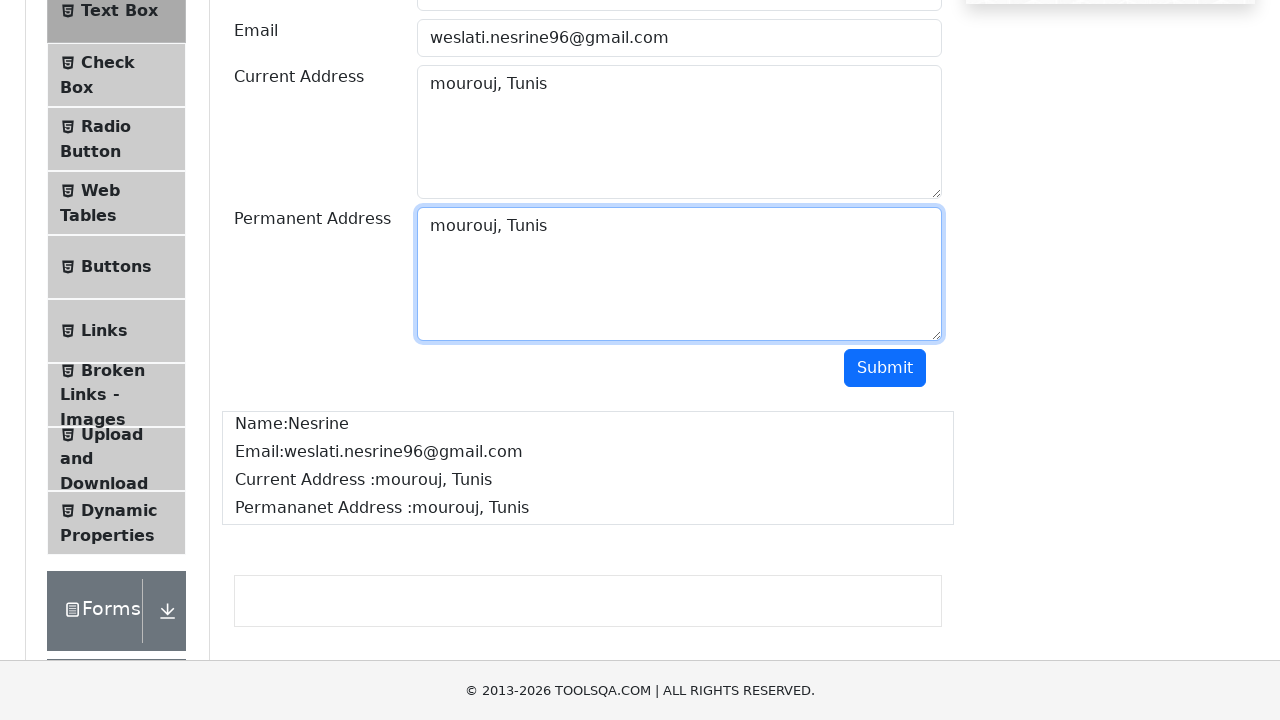